Tests drag and drop functionality by dragging an element from source to target location

Starting URL: https://leafground.com/drag.xhtml

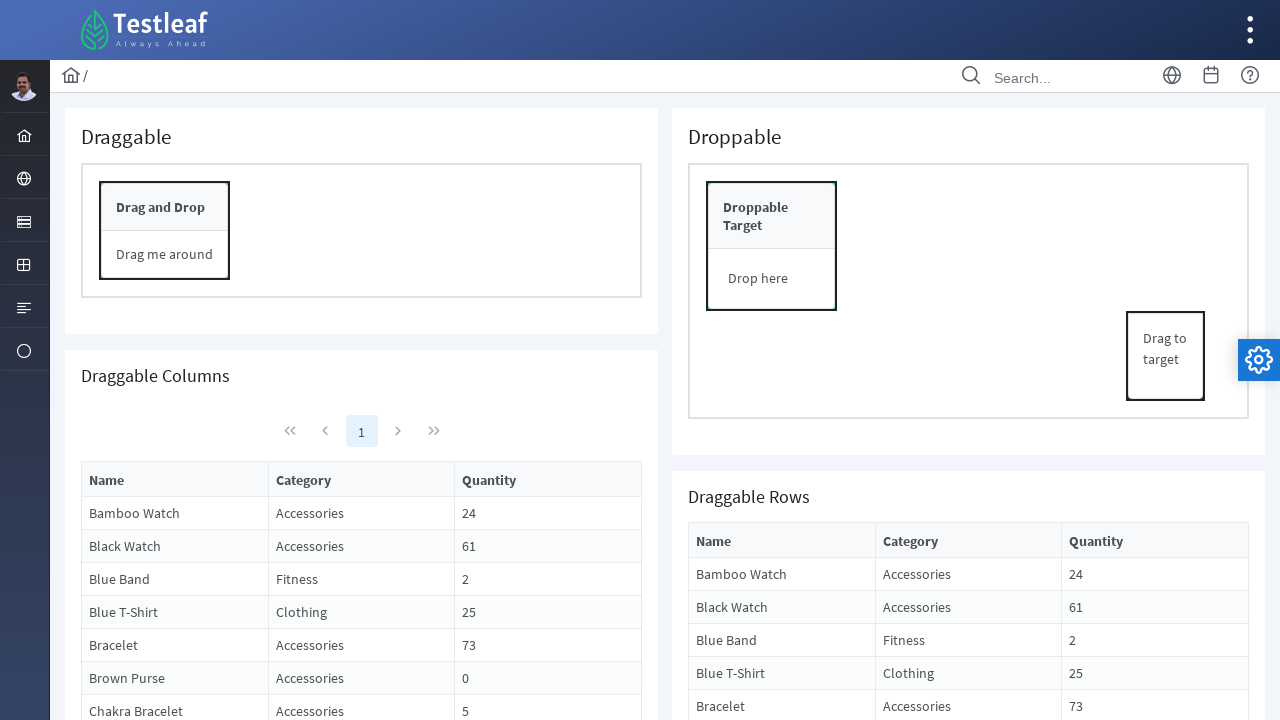

Waited for draggable element to be visible
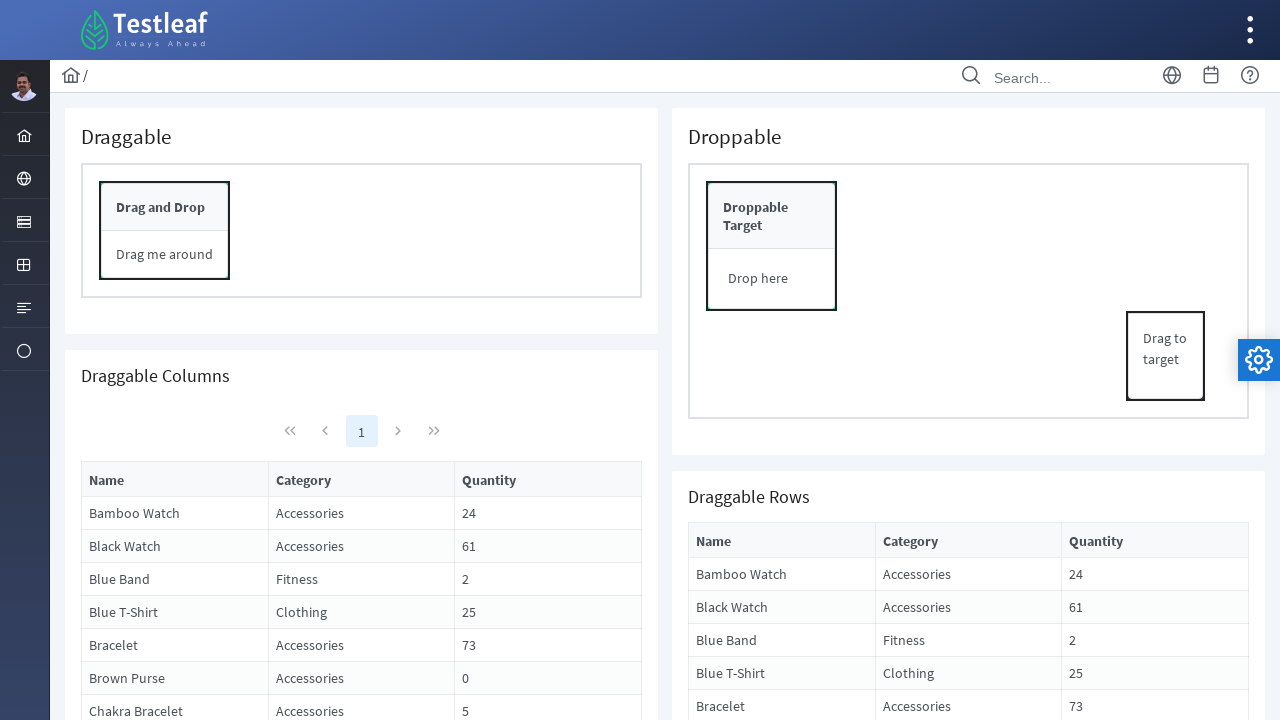

Waited for drop target element to be visible
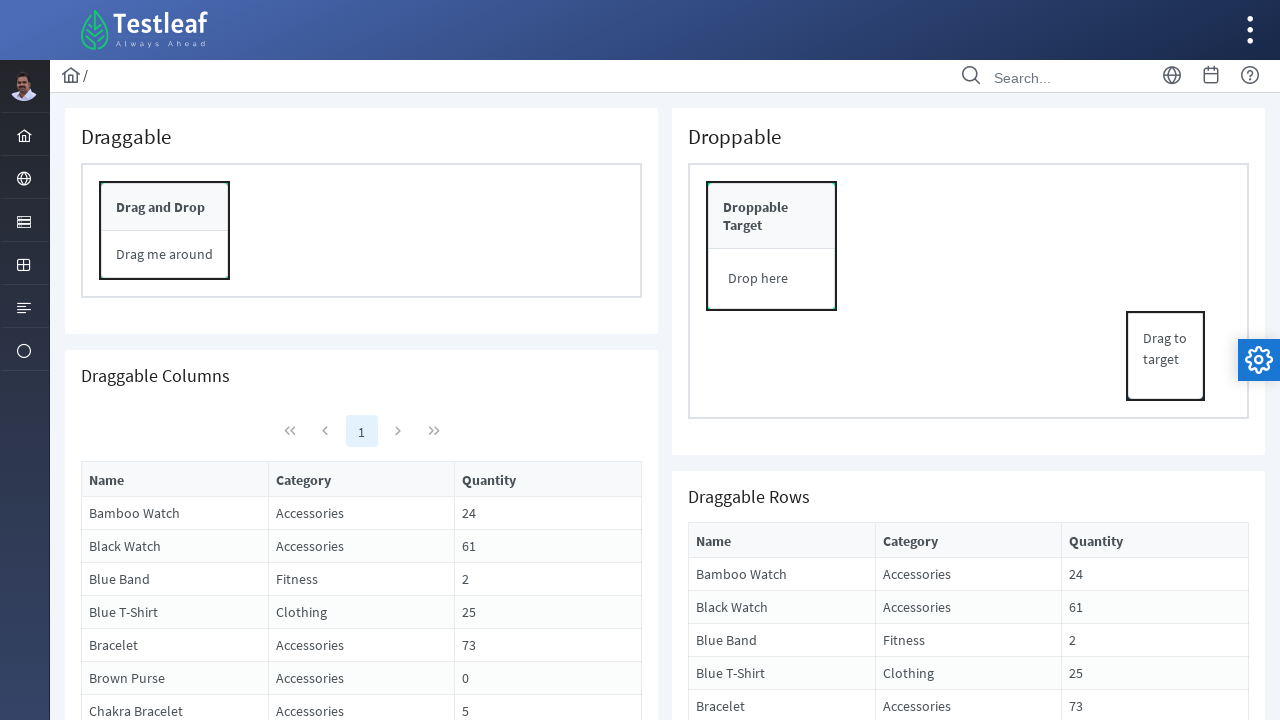

Located the draggable element
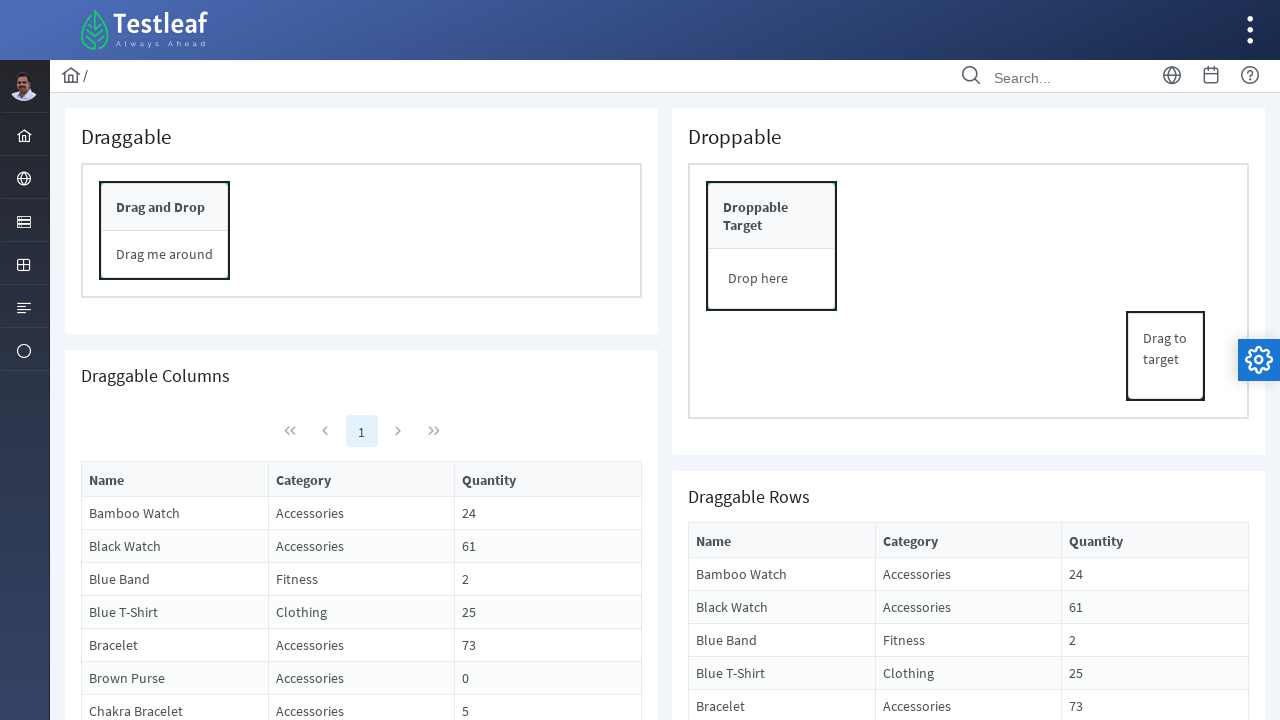

Located the drop target element
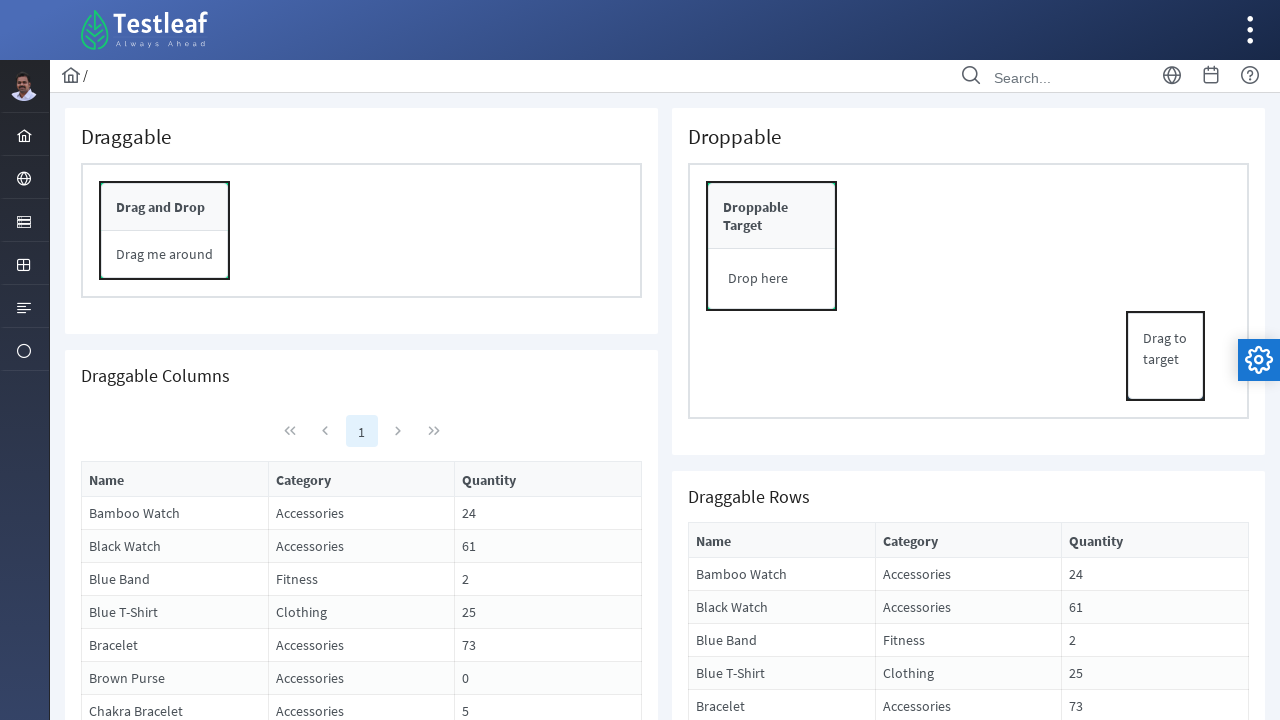

Performed drag and drop operation from source to target location at (772, 279)
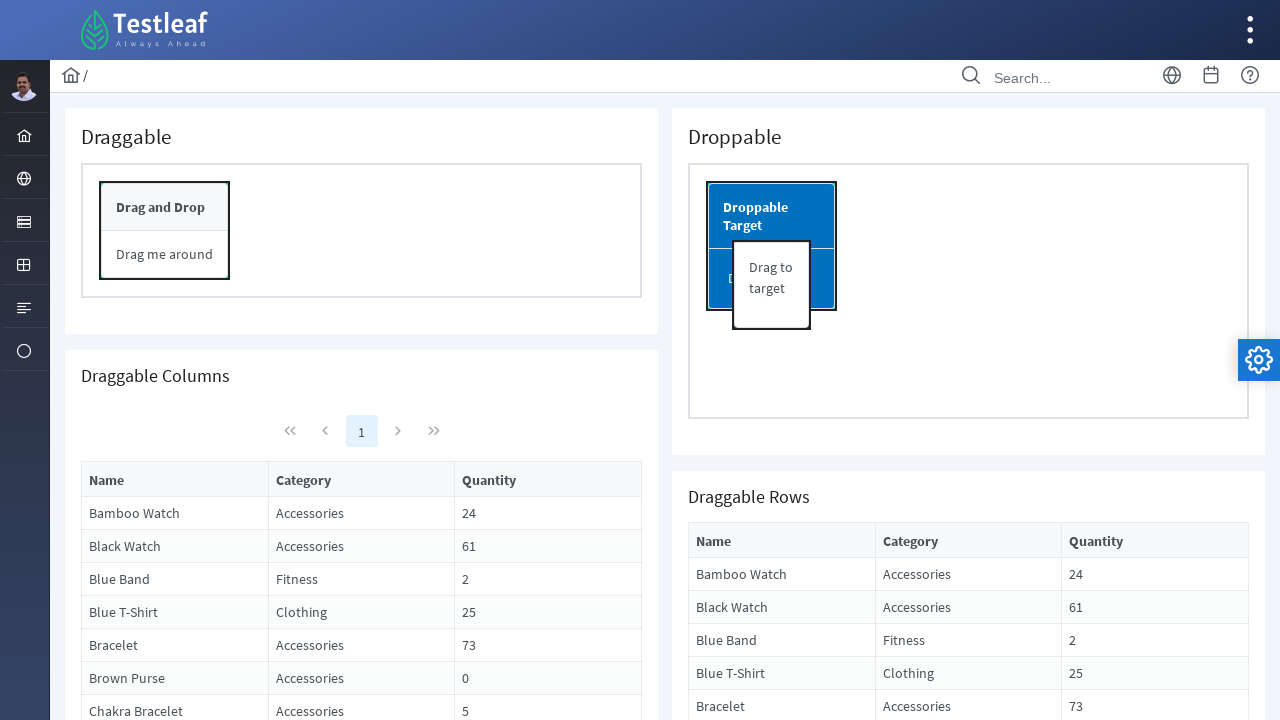

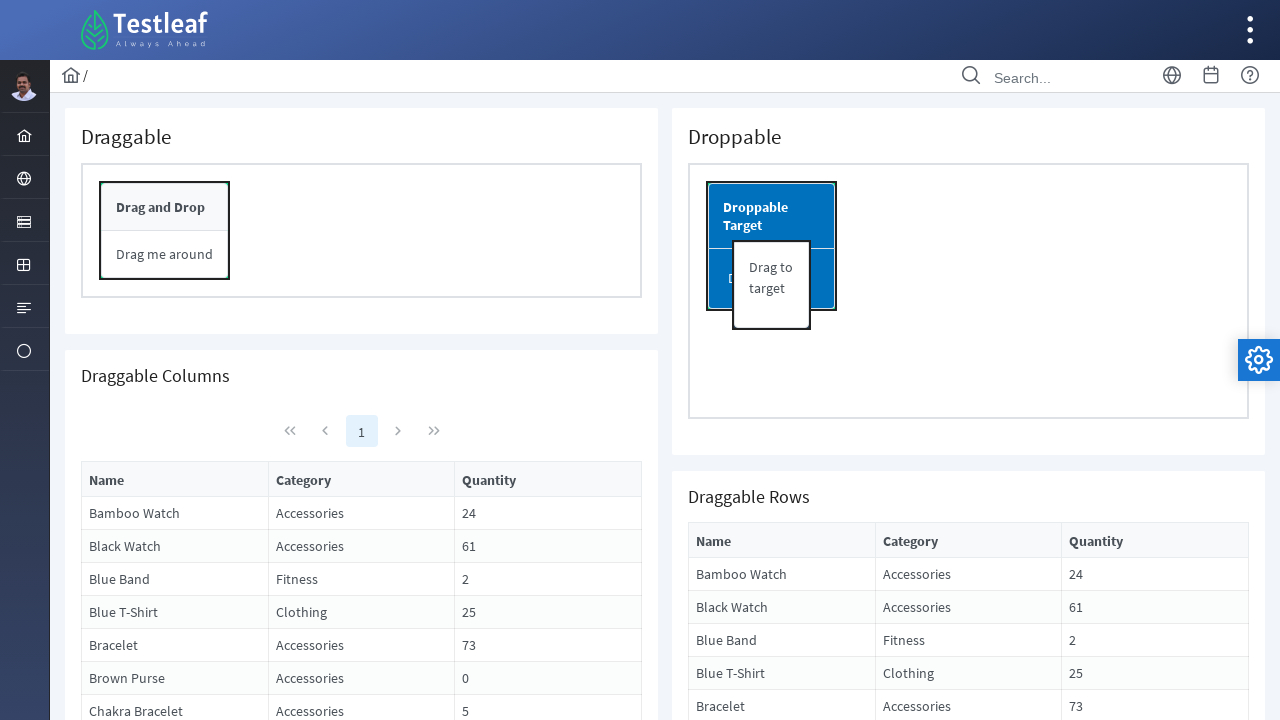